Tests starting a countdown timer with custom time (1 minute 30 seconds) and verifies that start button becomes disabled and pause button becomes enabled when timer is running.

Starting URL: https://kishizaki-42.github.io/timer/

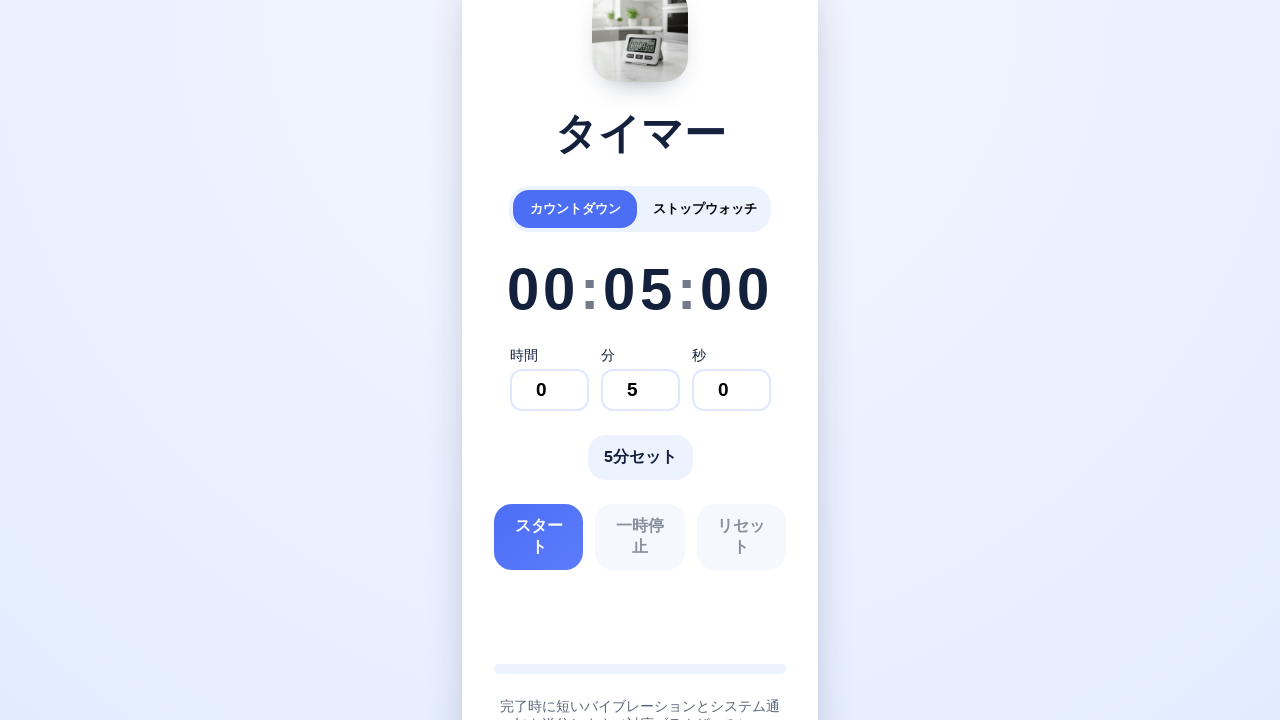

Verified timer application heading is loaded
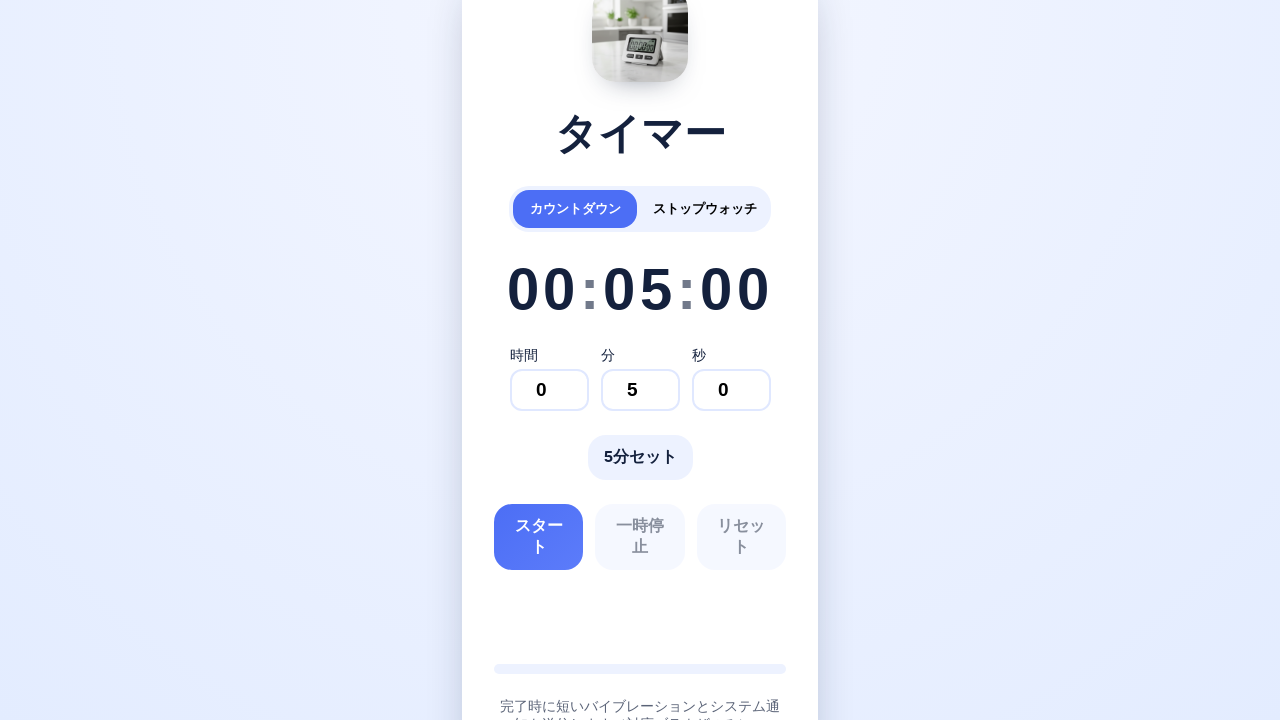

Verified timer display is present
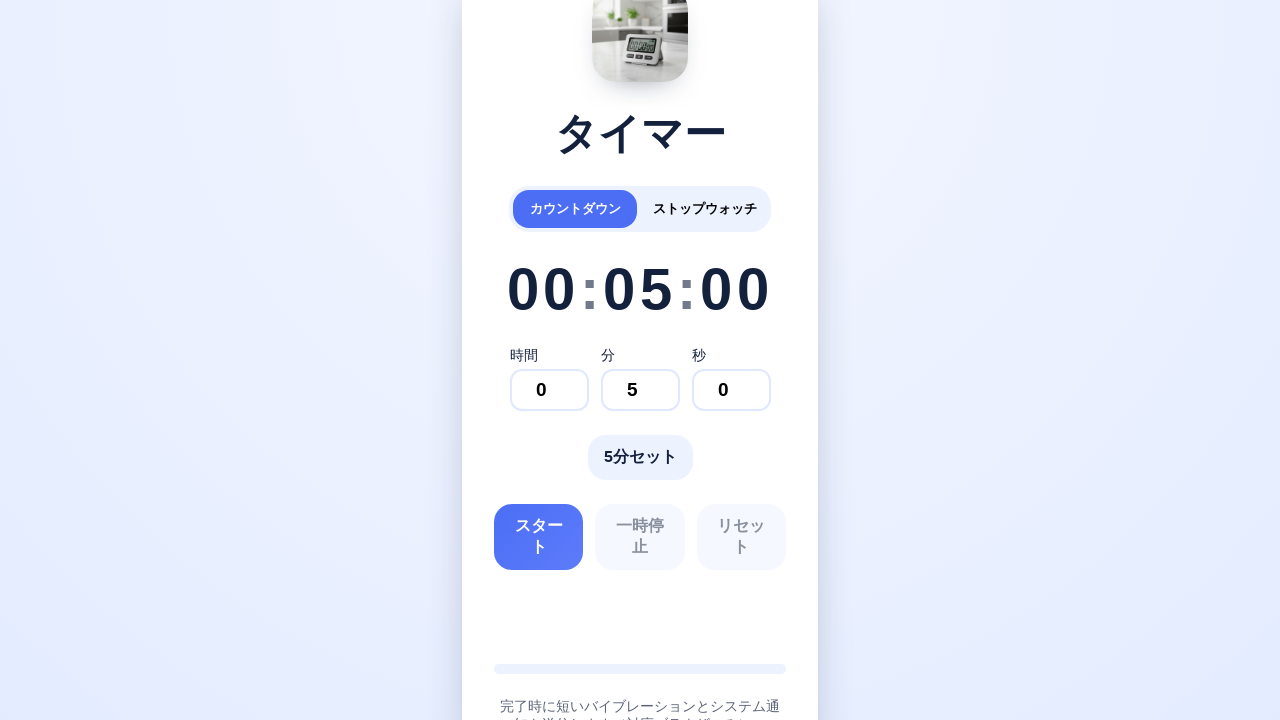

Set minutes to 1 on role=spinbutton[name='分']
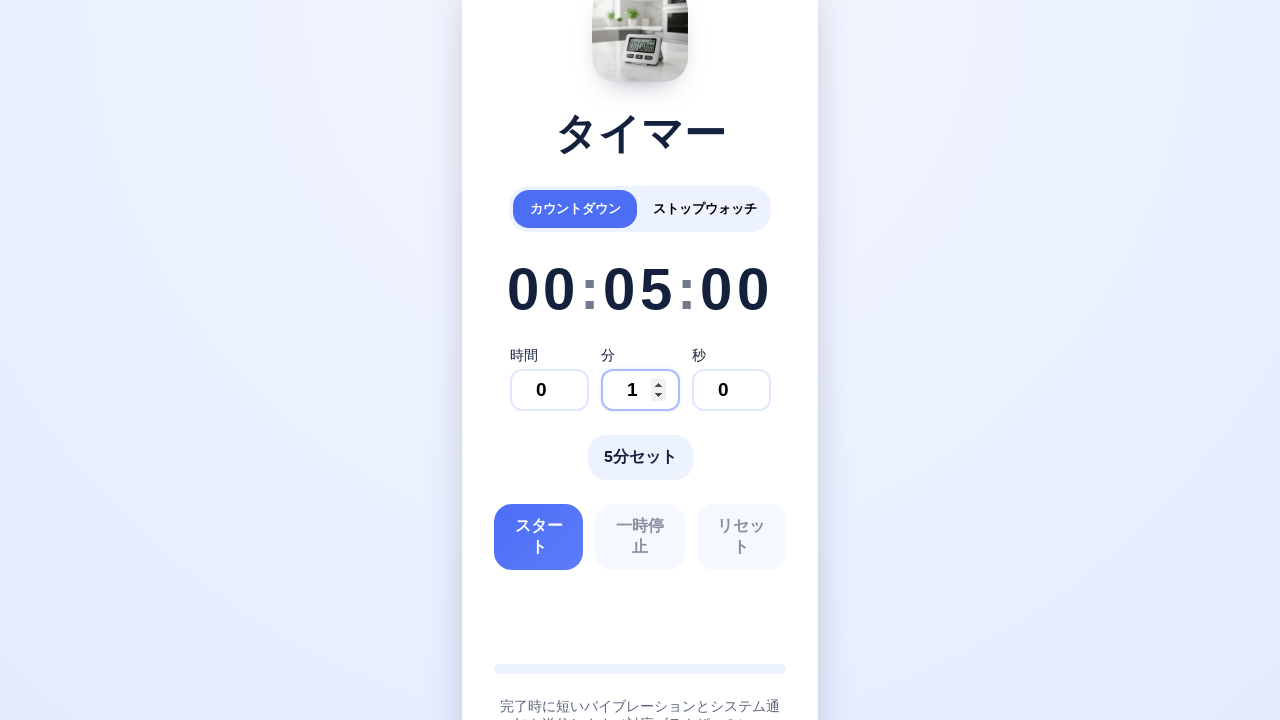

Set seconds to 30 on role=spinbutton[name='秒']
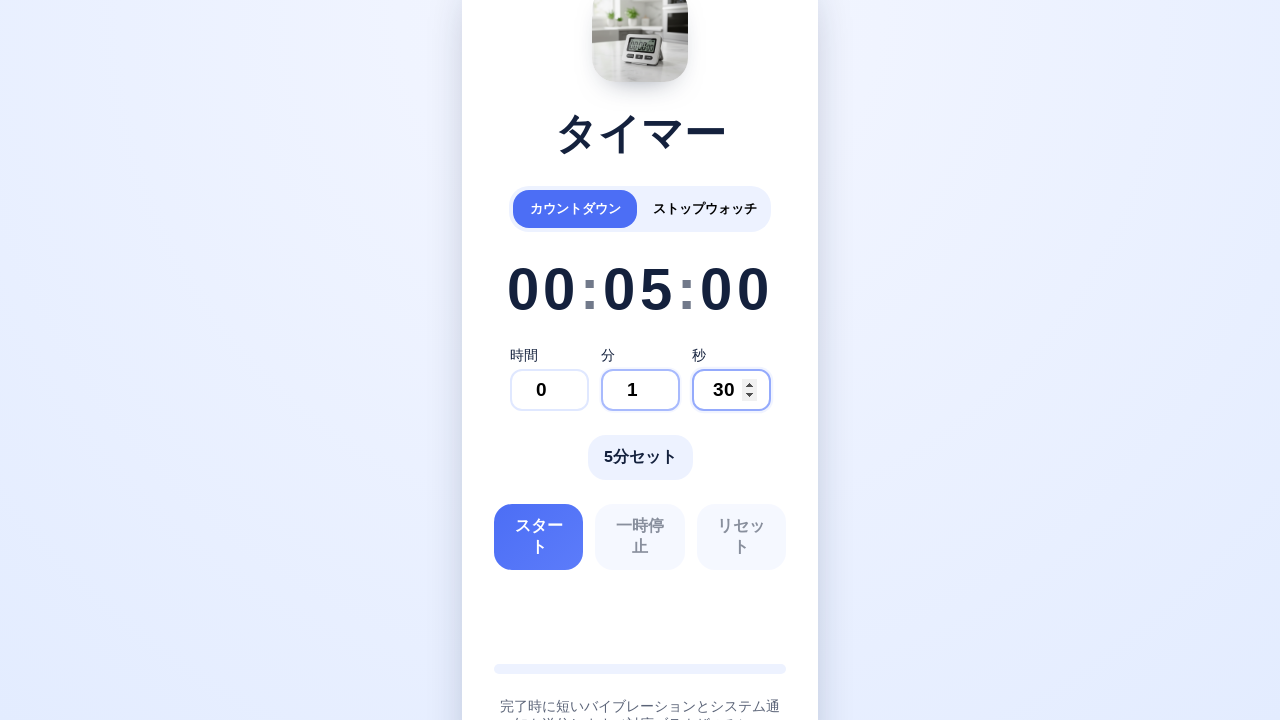

Clicked start button to begin countdown timer at (539, 537) on role=button[name='スタート']
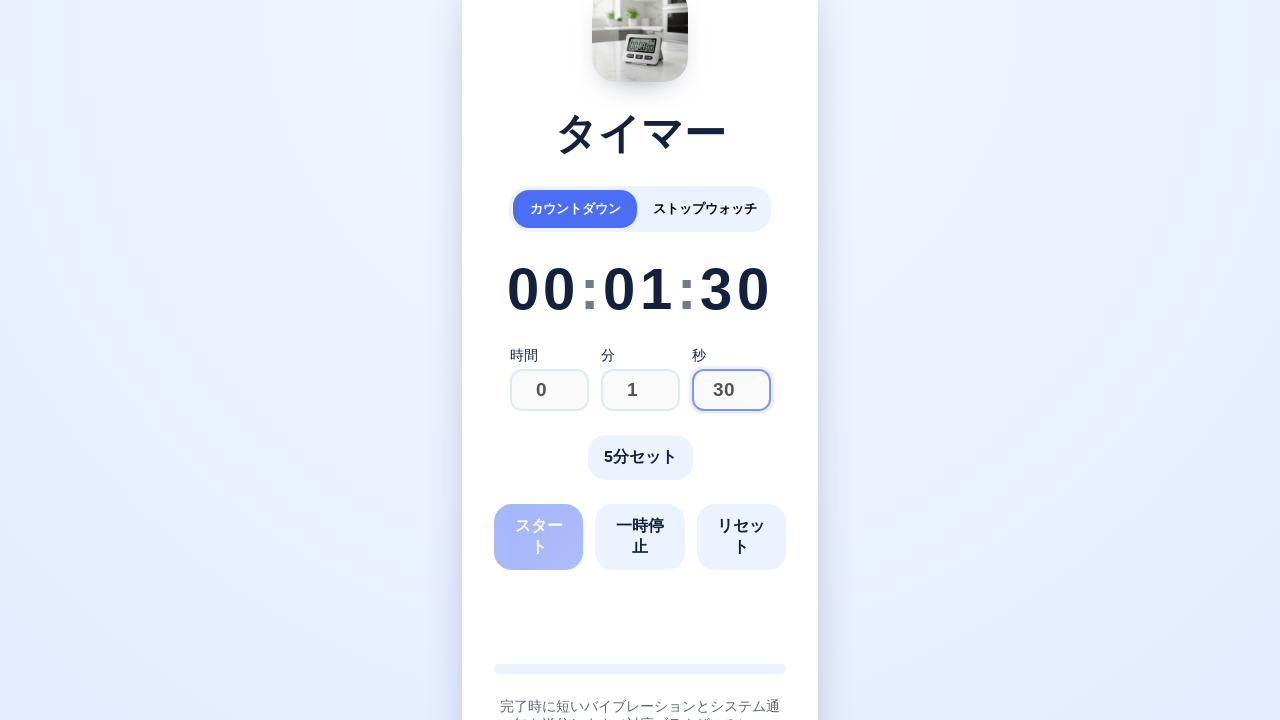

Verified start button is disabled when timer is running
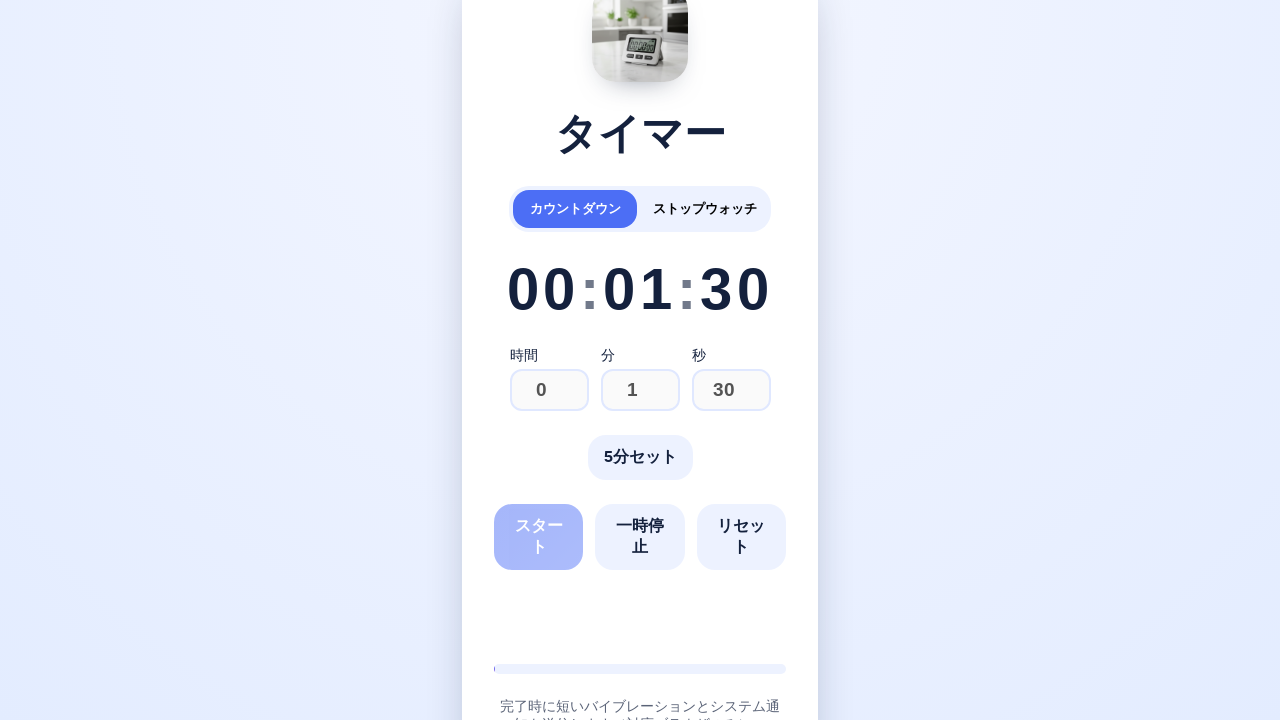

Verified pause button is enabled during countdown
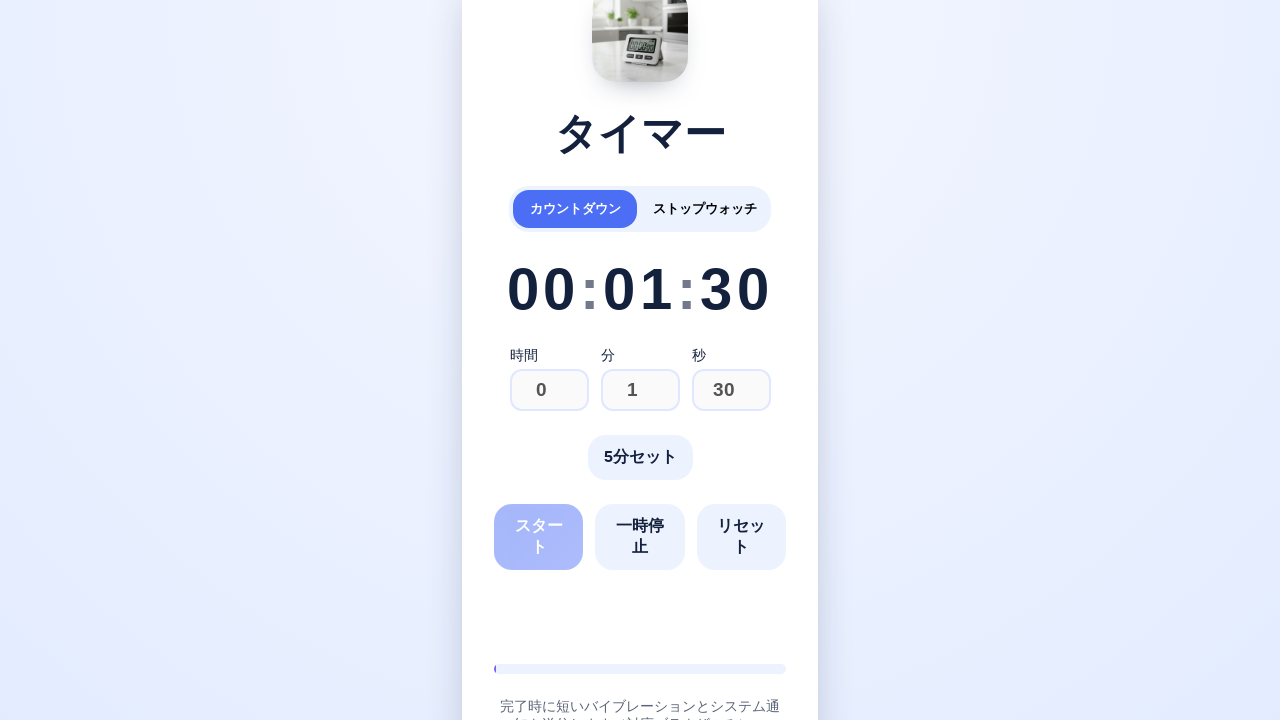

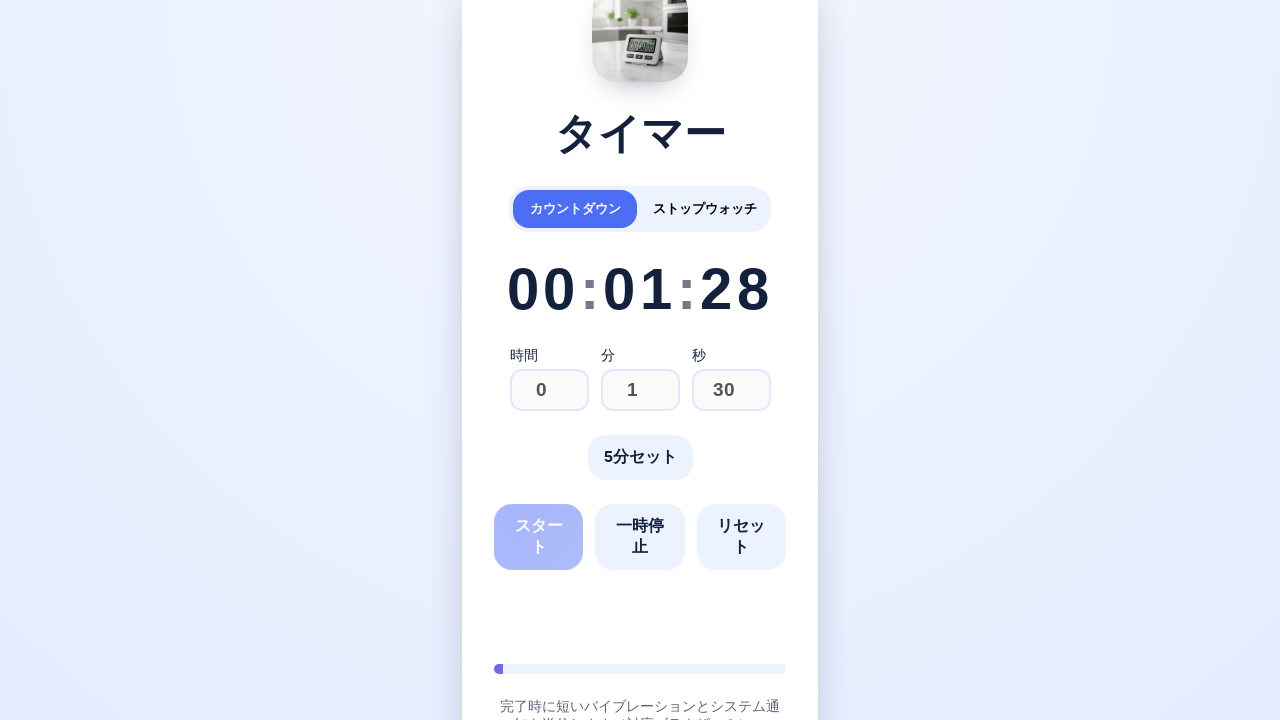